Tests date picker functionality by selecting a specific date (April 18, 1985) from dropdown menus and calendar grid

Starting URL: https://www.dummyticket.com/dummy-ticket-for-visa-application/

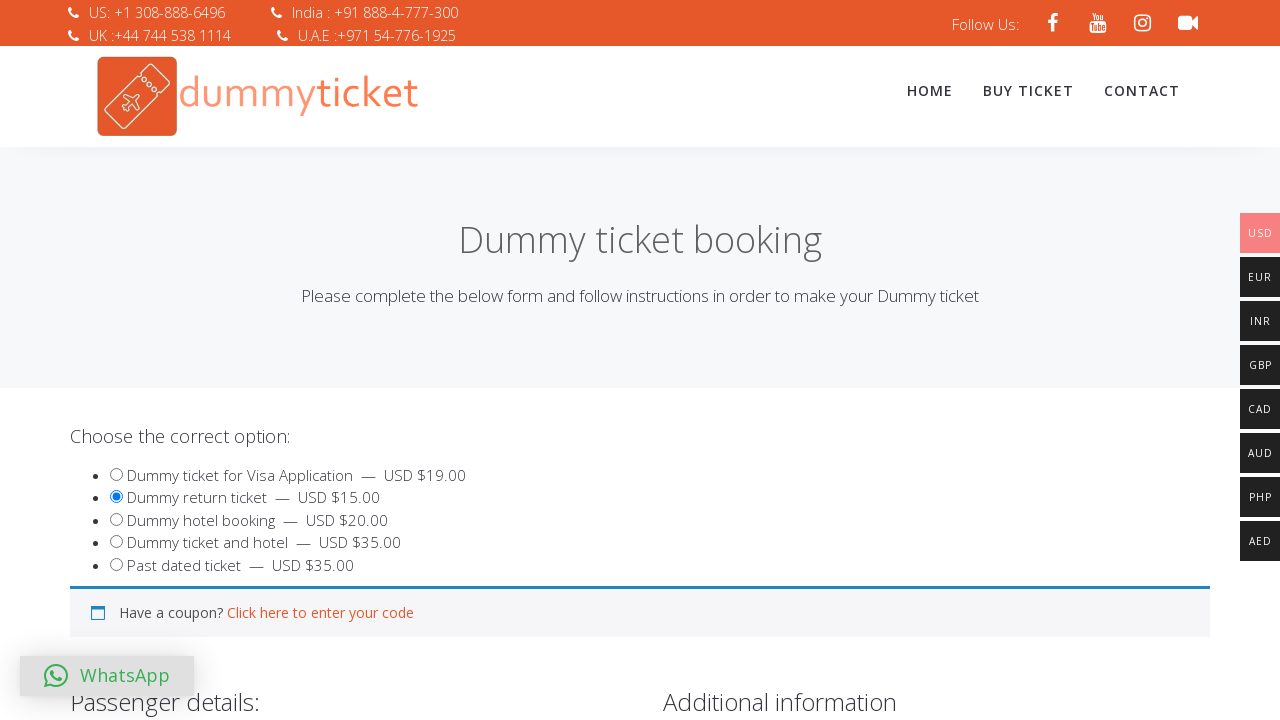

Clicked date picker field to open it at (344, 360) on #dob
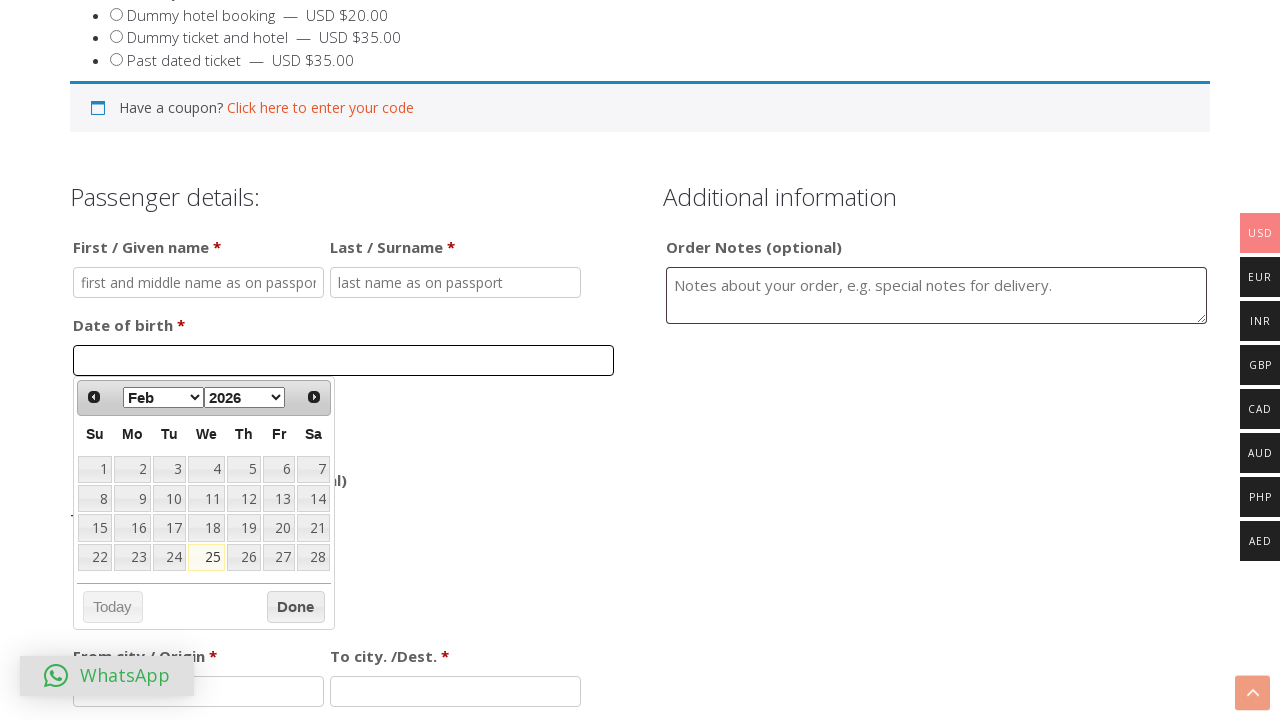

Located month dropdown selector
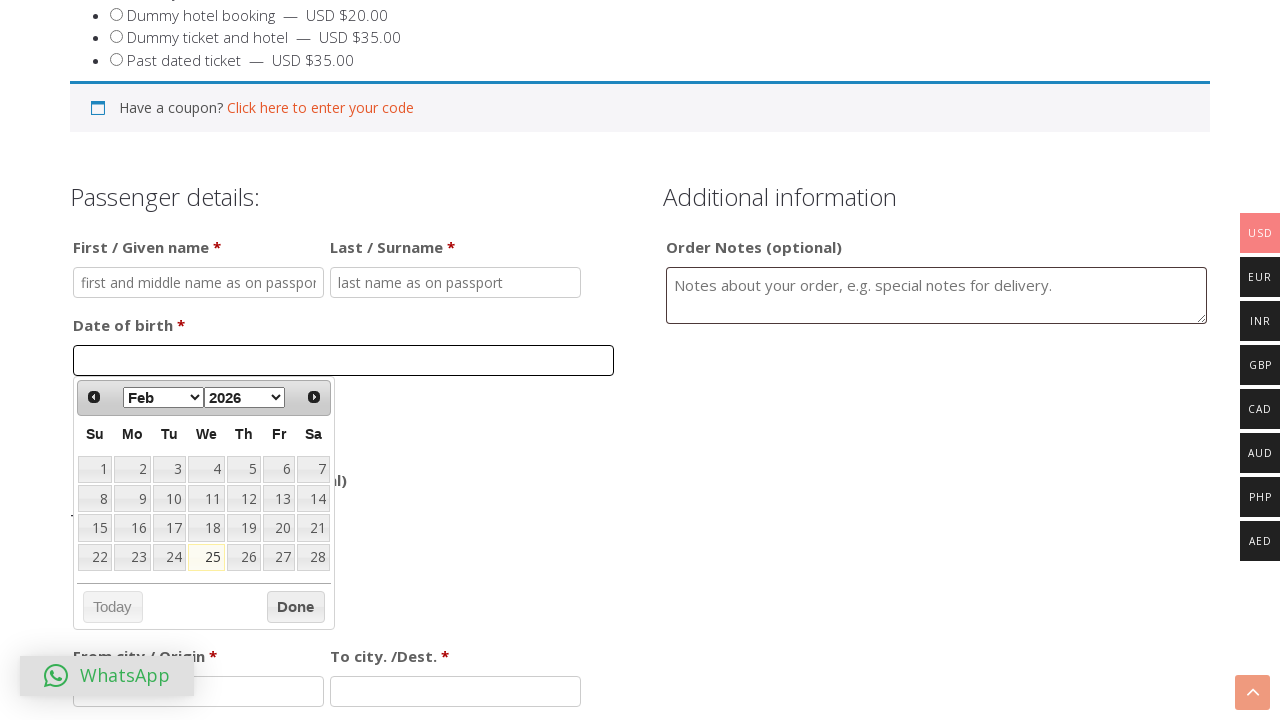

Selected April from month dropdown on xpath=//select[@class='ui-datepicker-month']
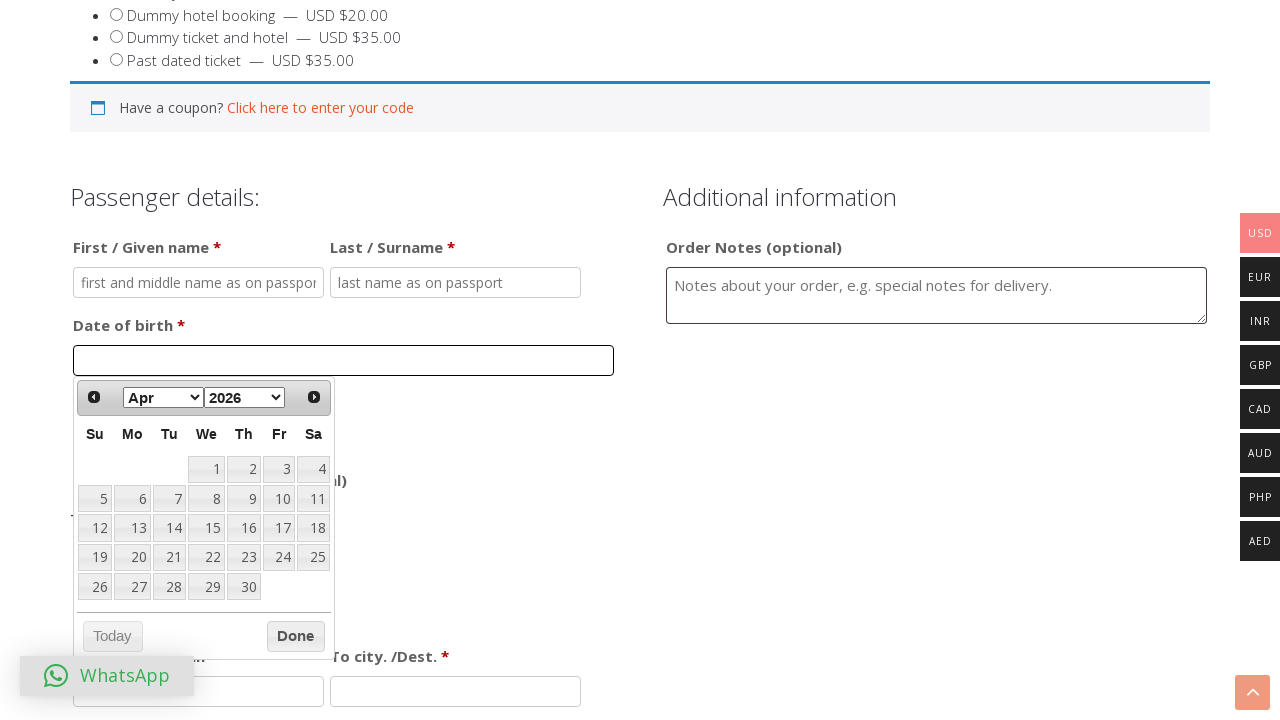

Located year dropdown selector
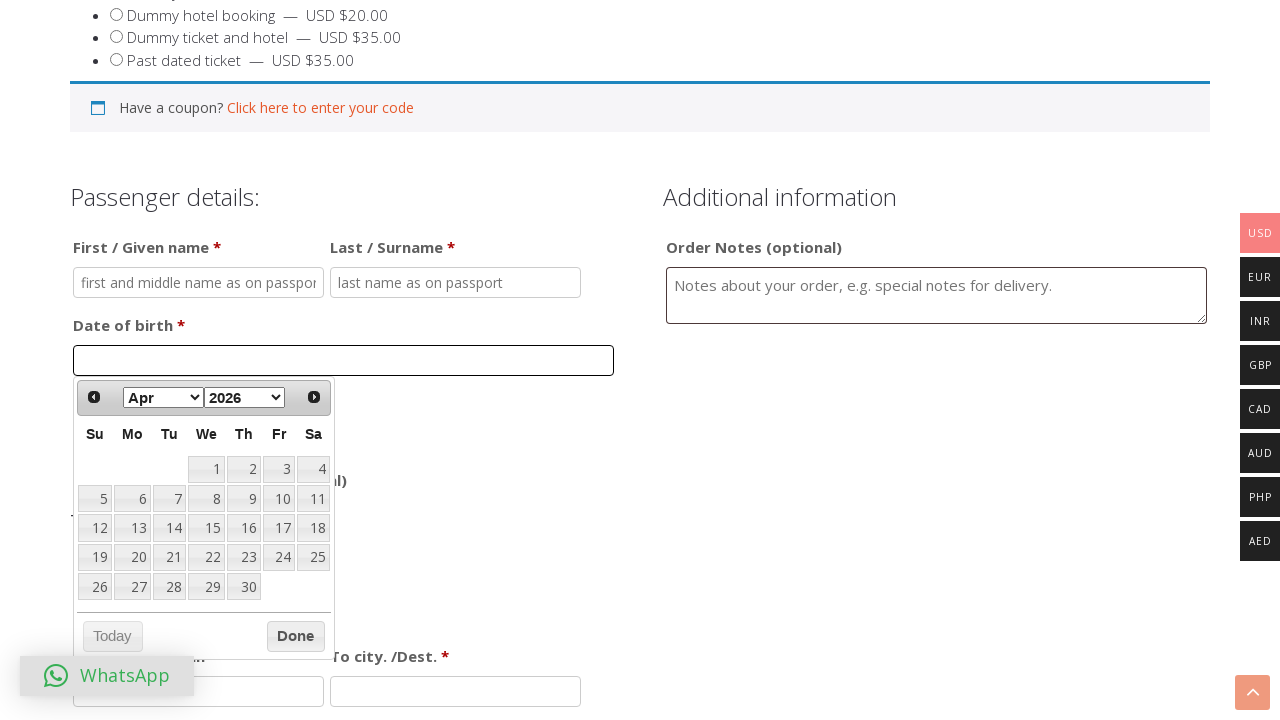

Selected 1985 from year dropdown on xpath=//select[@class='ui-datepicker-year']
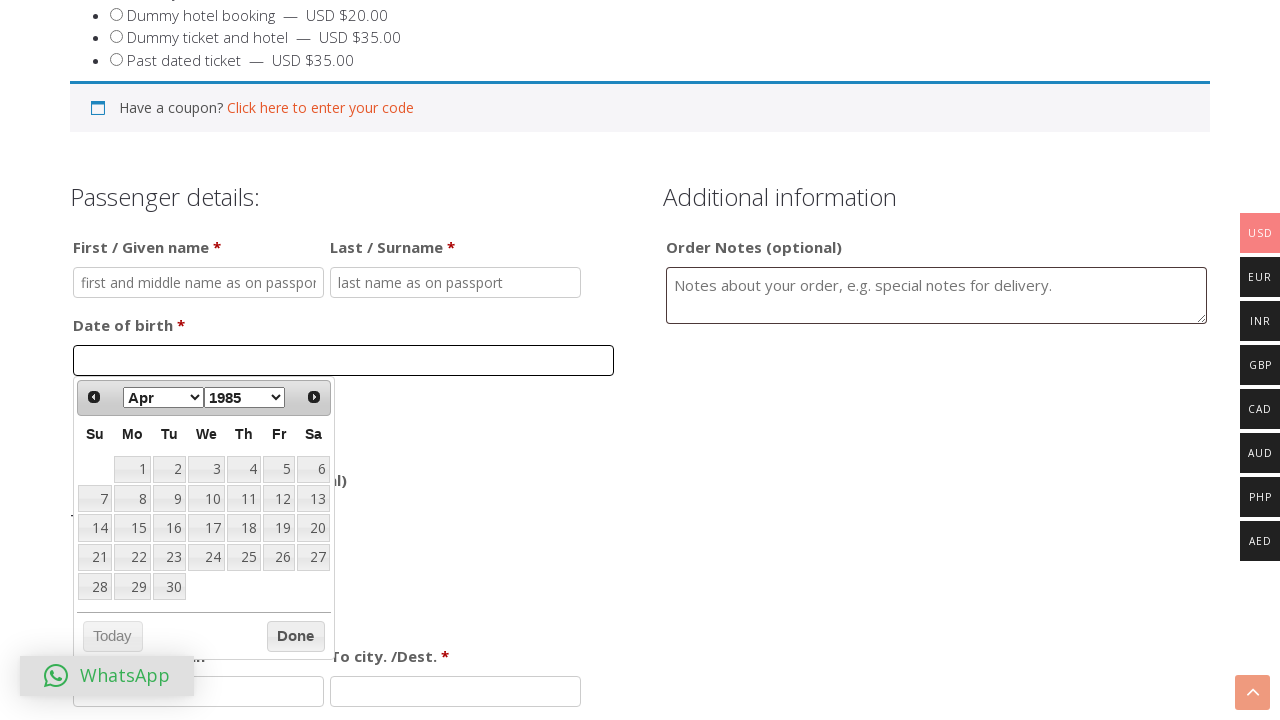

Located all date cells in calendar grid
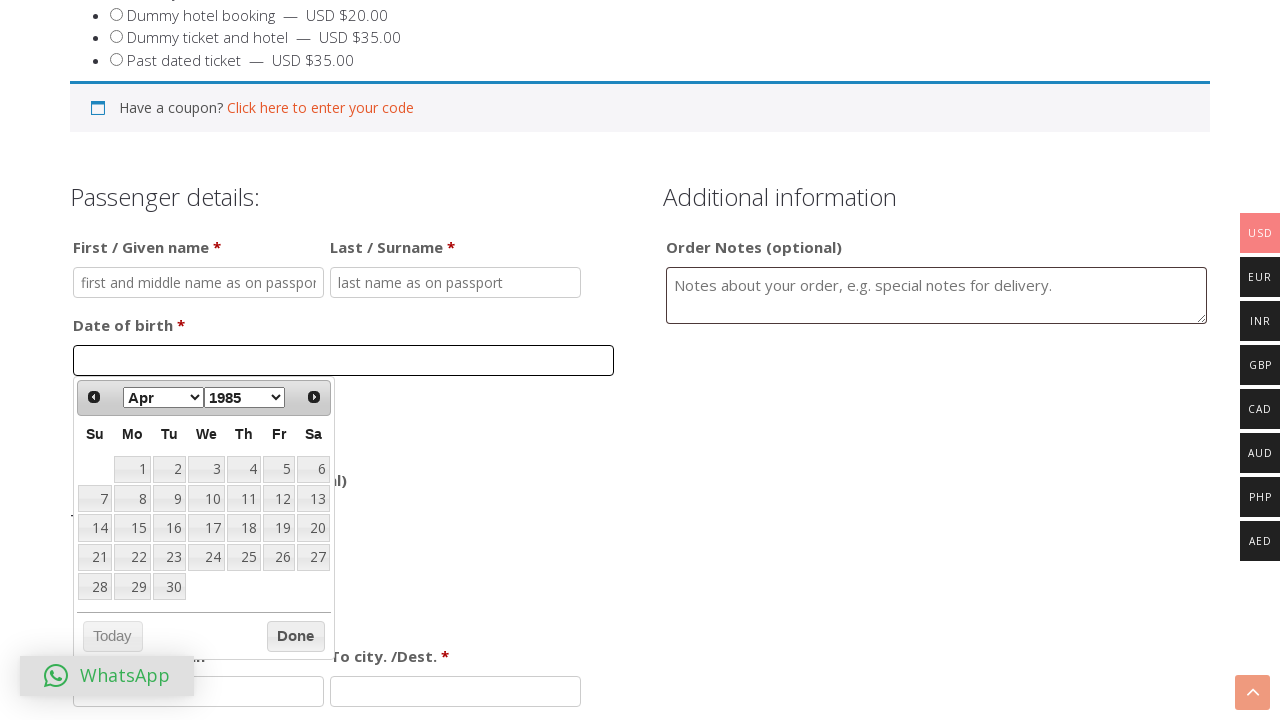

Clicked date 18 in the calendar grid at (244, 528) on xpath=//table[@class='ui-datepicker-calendar']//td >> nth=18
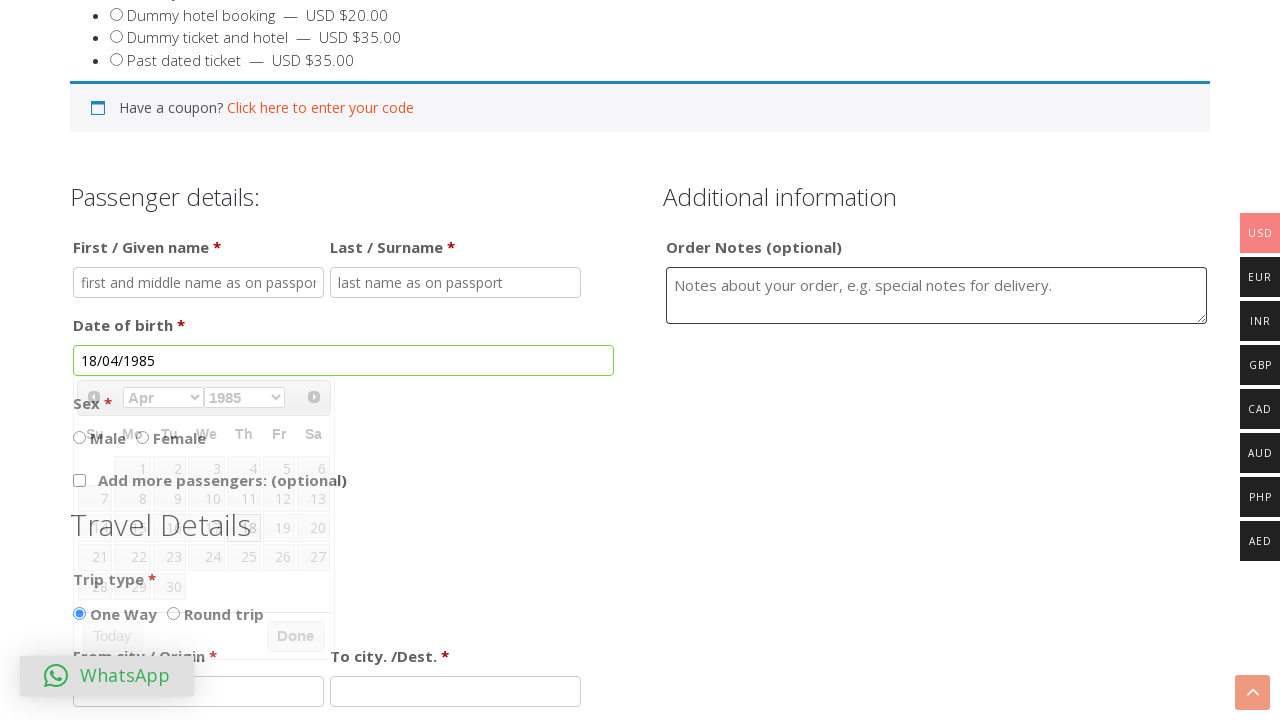

Date picker selection complete - April 18, 1985 selected
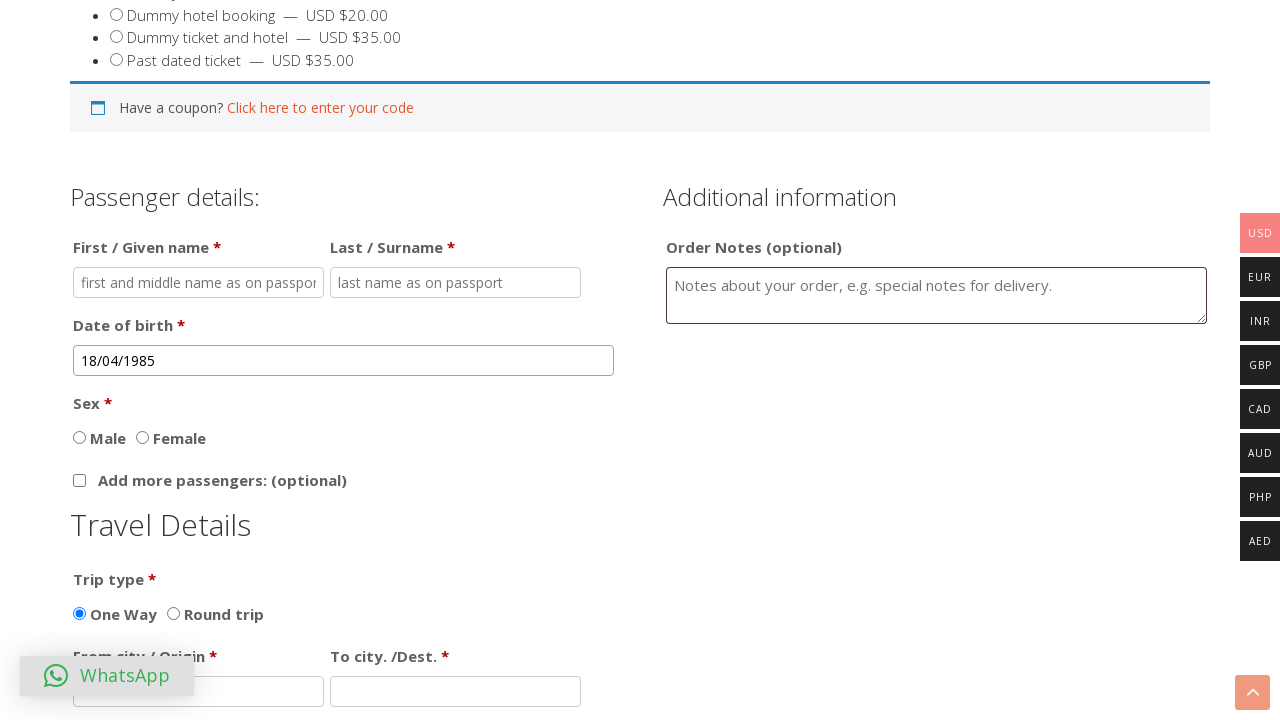

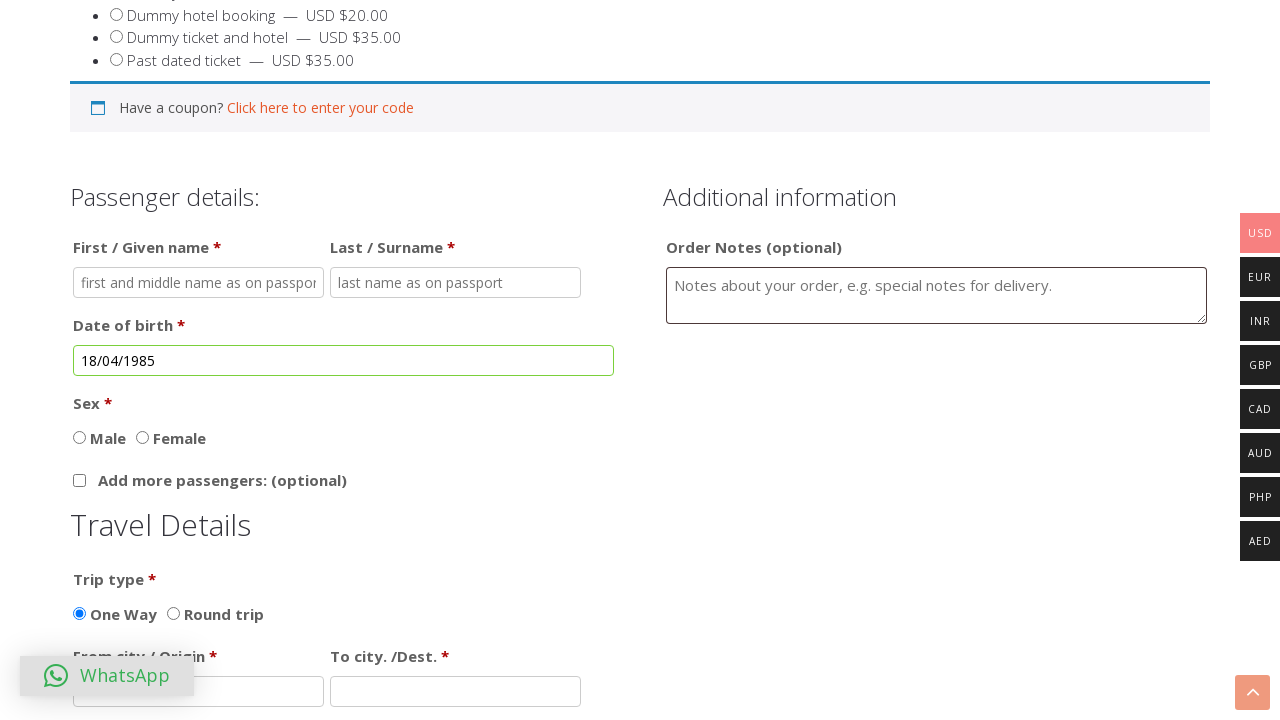